Tests hover interactions on multiple figure elements, verifying captions appear on hover, and clicking links within hover captions

Starting URL: https://the-internet.herokuapp.com/hovers

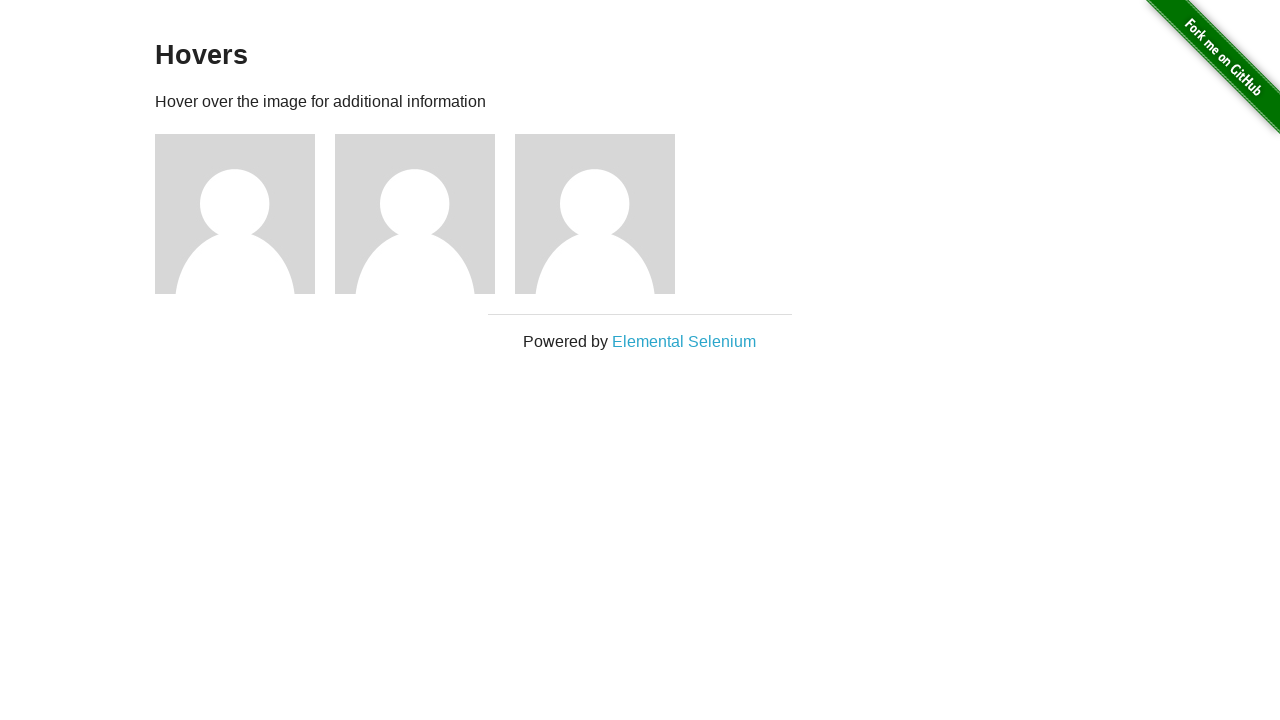

Located first figure element
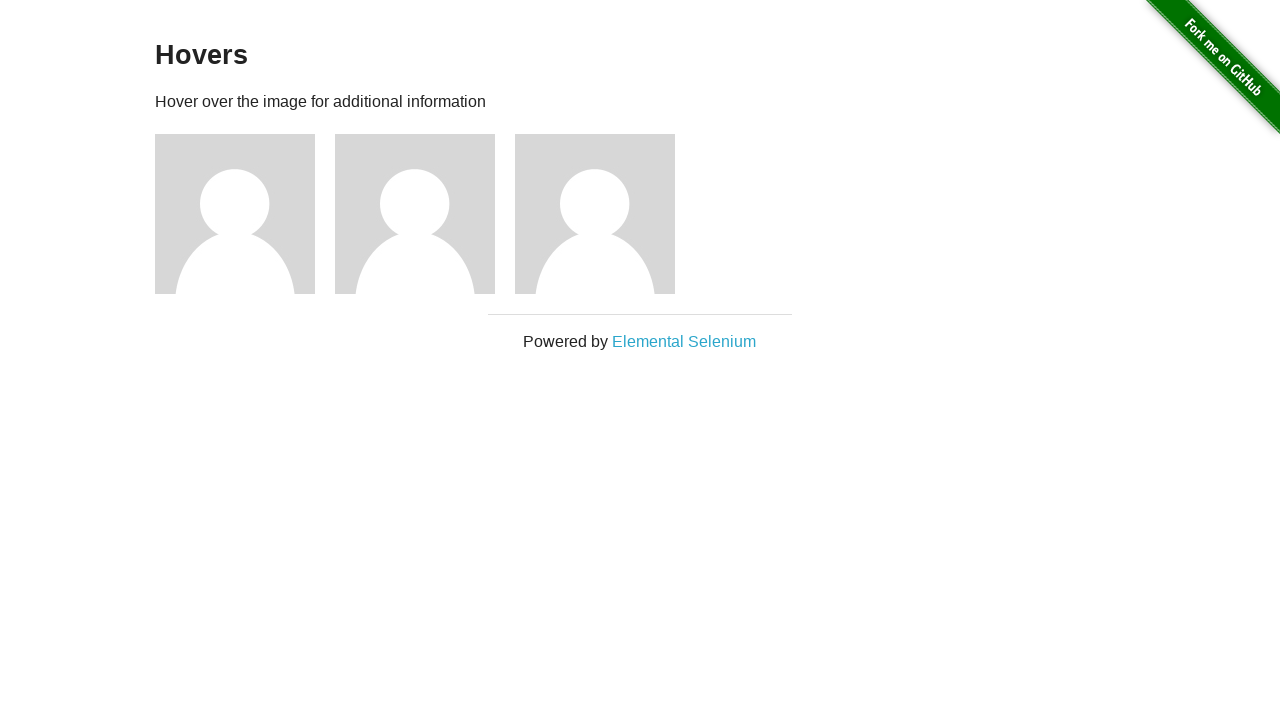

Located second figure element
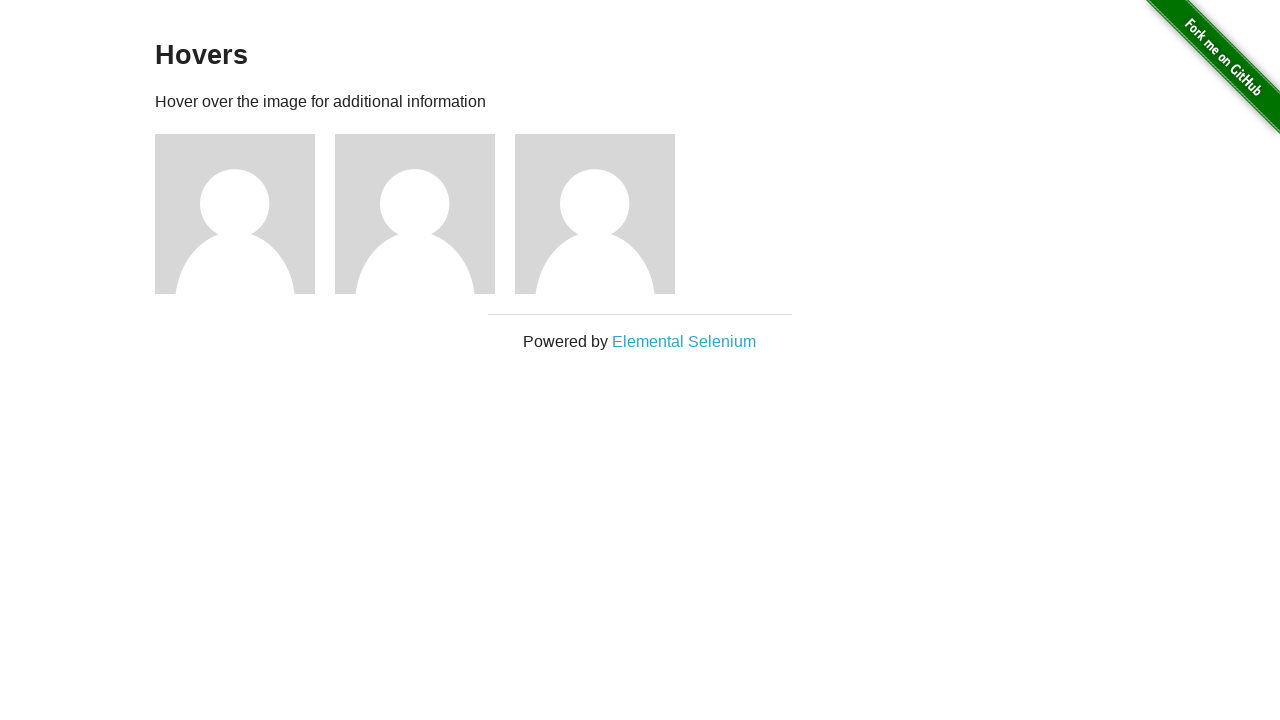

Located third figure element
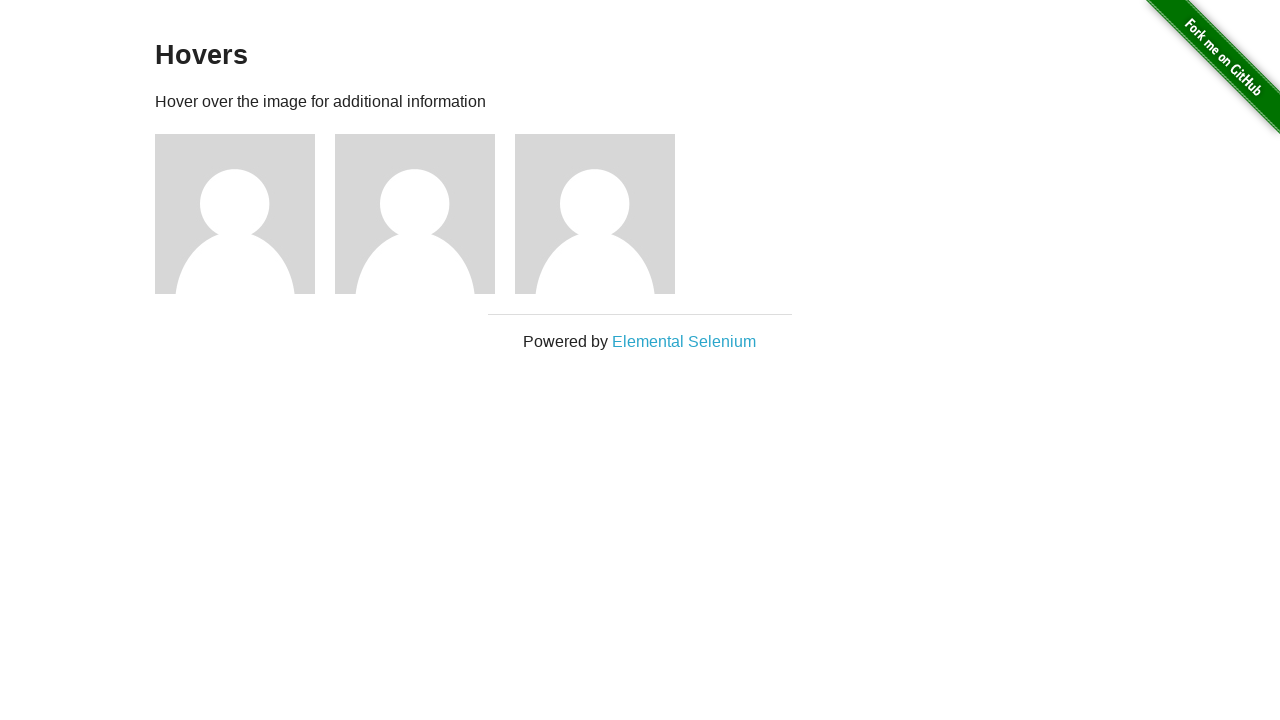

Hovered over first figure, caption appeared at (245, 214) on div.figure >> nth=0
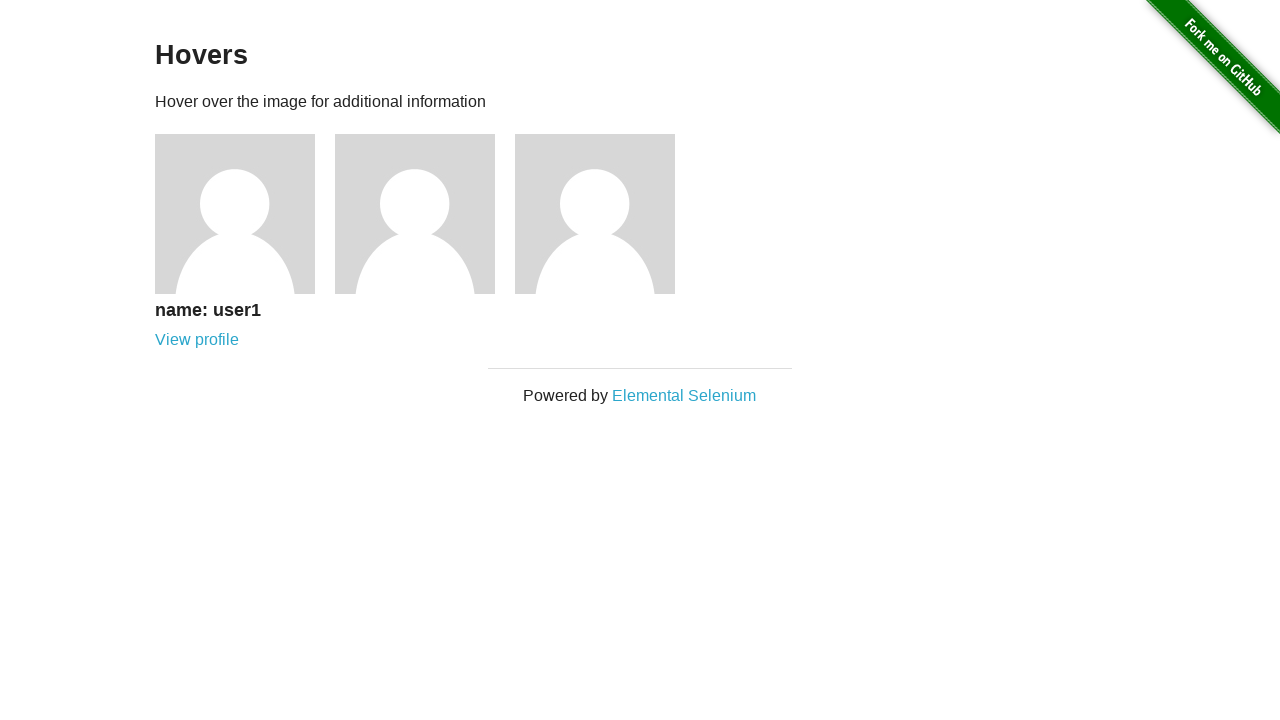

Hovered over second figure, caption appeared at (425, 214) on div.figure >> nth=1
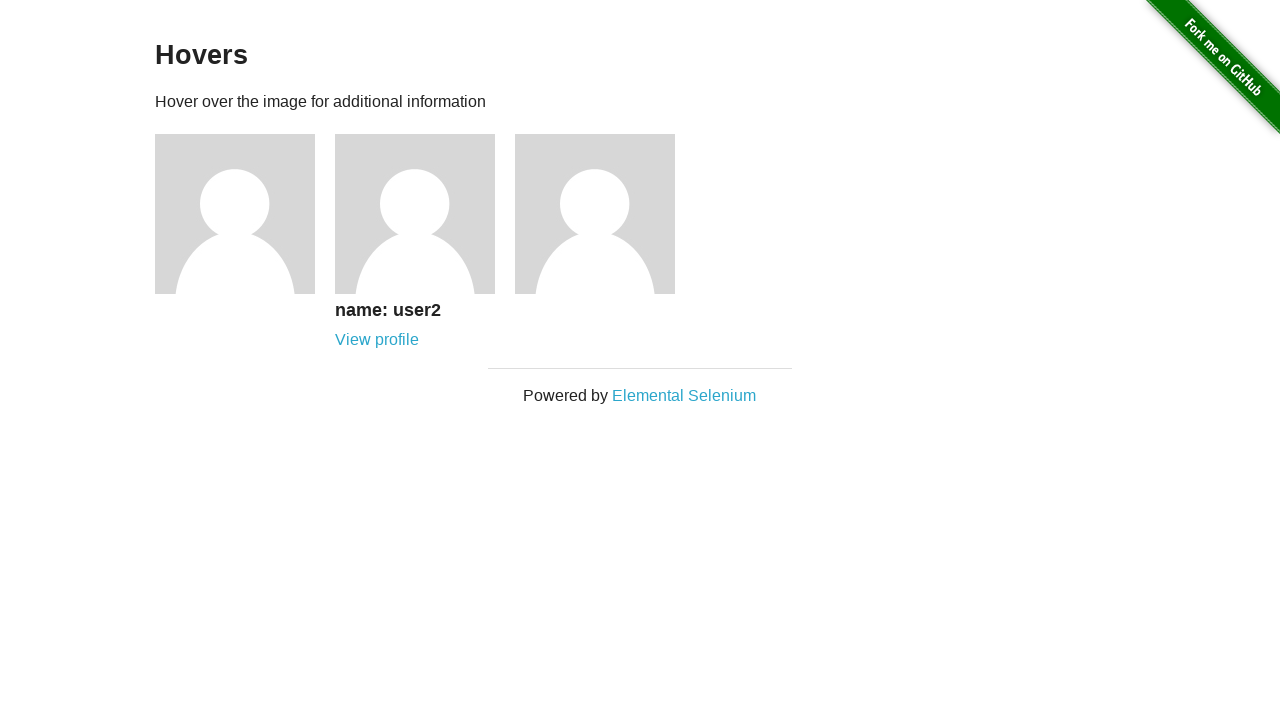

Clicked link in second figure caption at (377, 340) on div.figure >> nth=1 >> .figcaption >> a
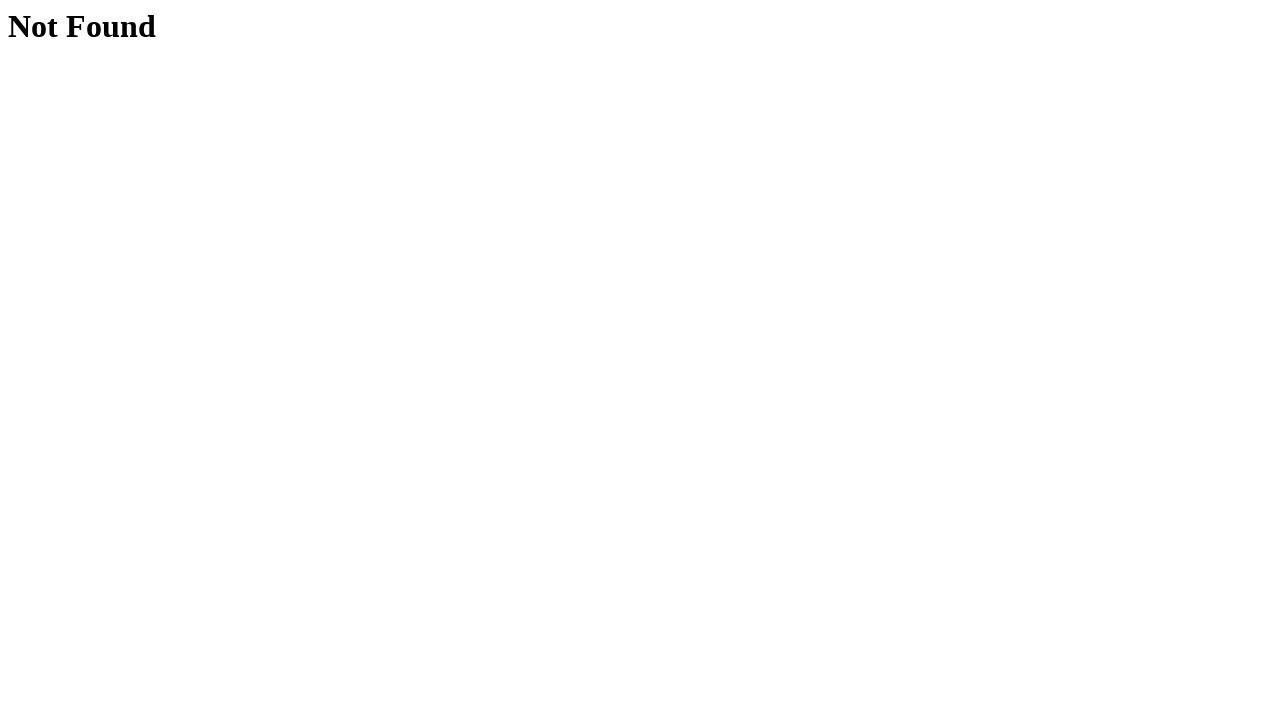

Navigated back to hovers page
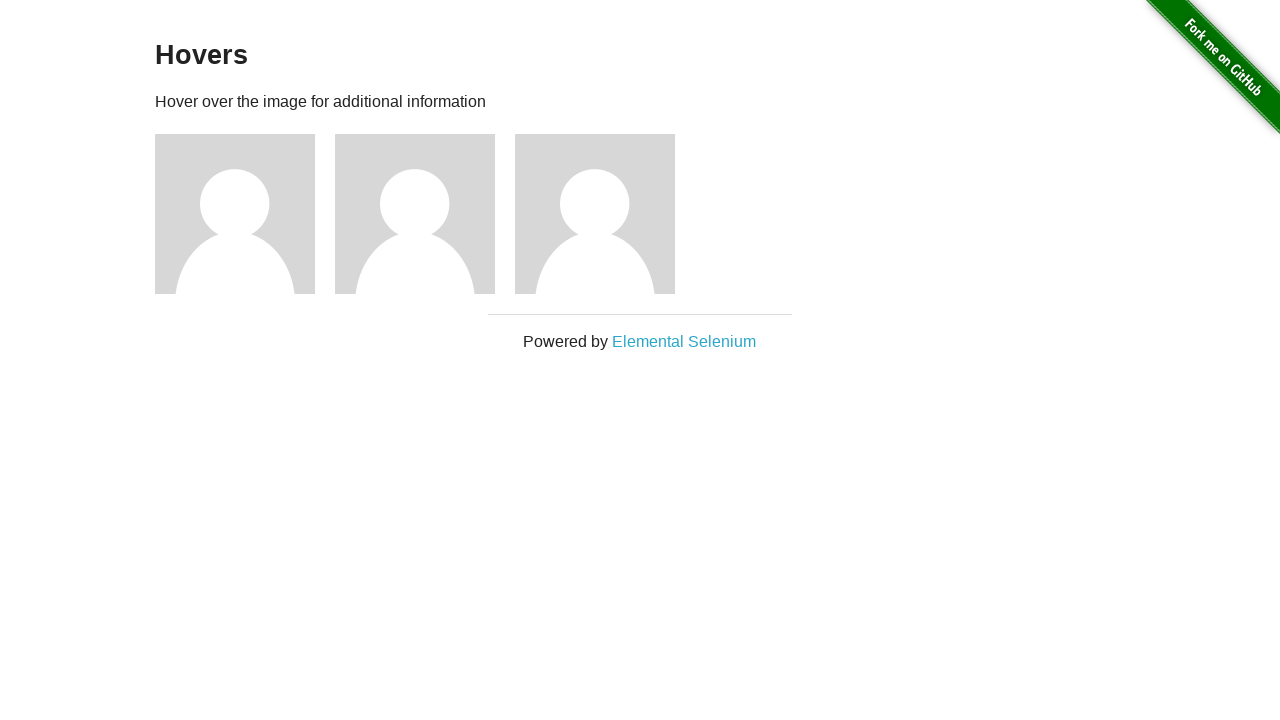

Hovered over third figure, caption appeared at (605, 214) on div.figure >> nth=2
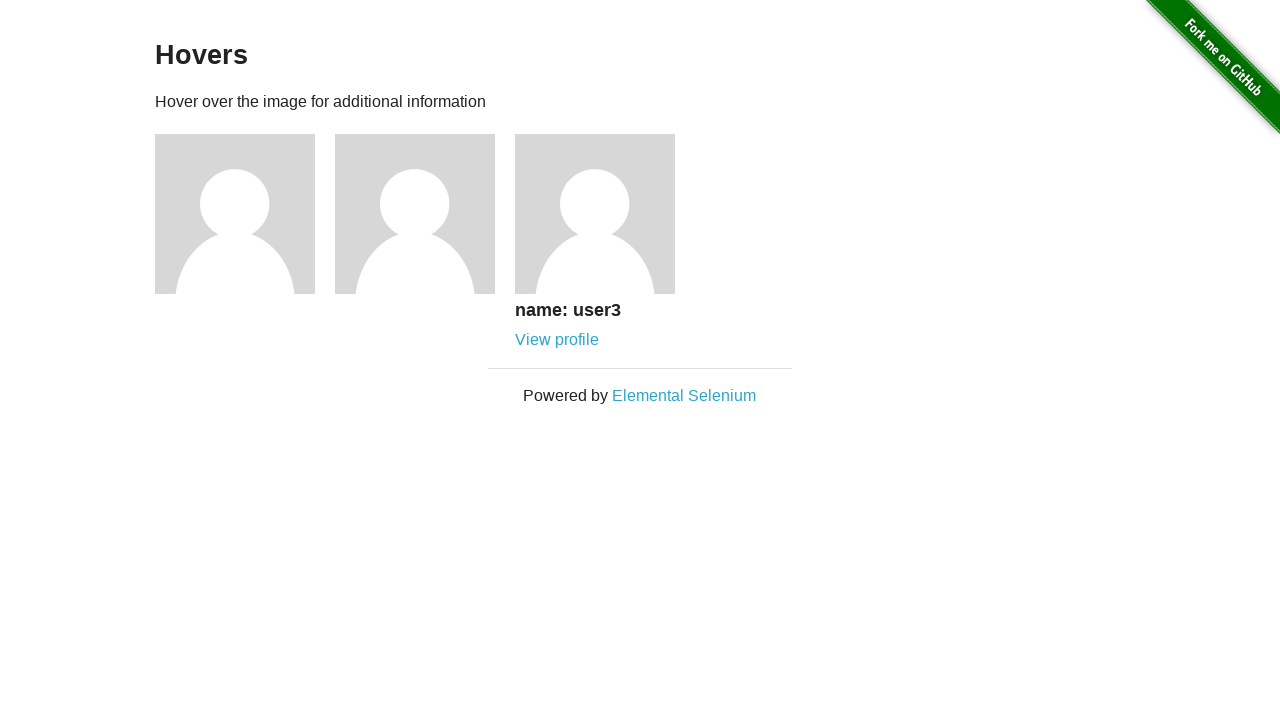

Clicked link in third figure caption at (557, 340) on div.figure >> nth=2 >> .figcaption >> internal:role=link
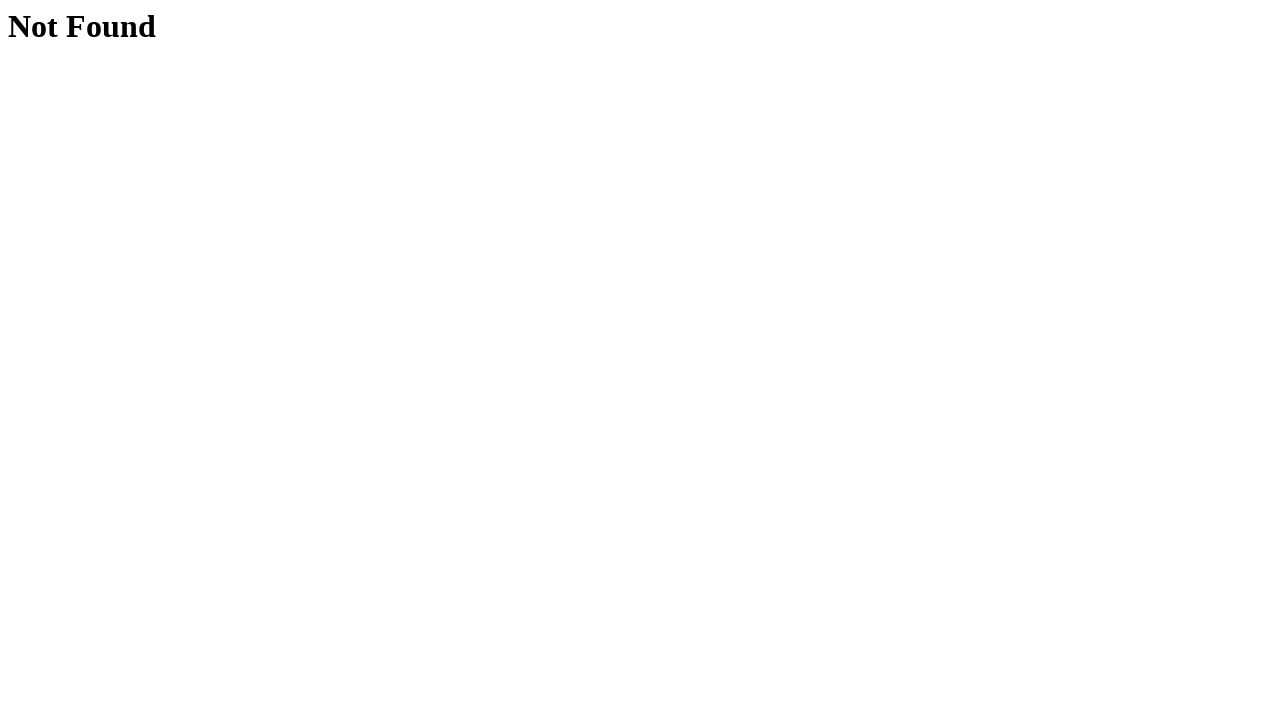

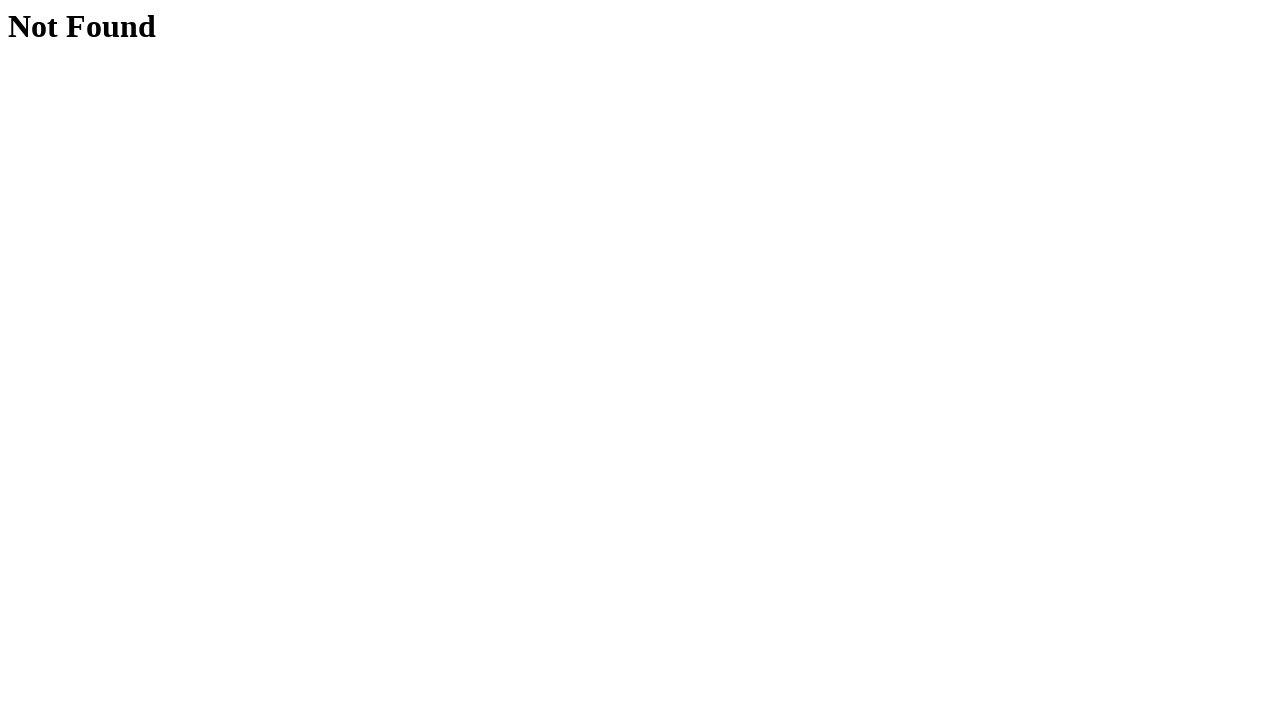